Tests the Indian Railways train search functionality by entering departure and arrival stations, disabling date selection, and verifying train results are displayed

Starting URL: https://erail.in/

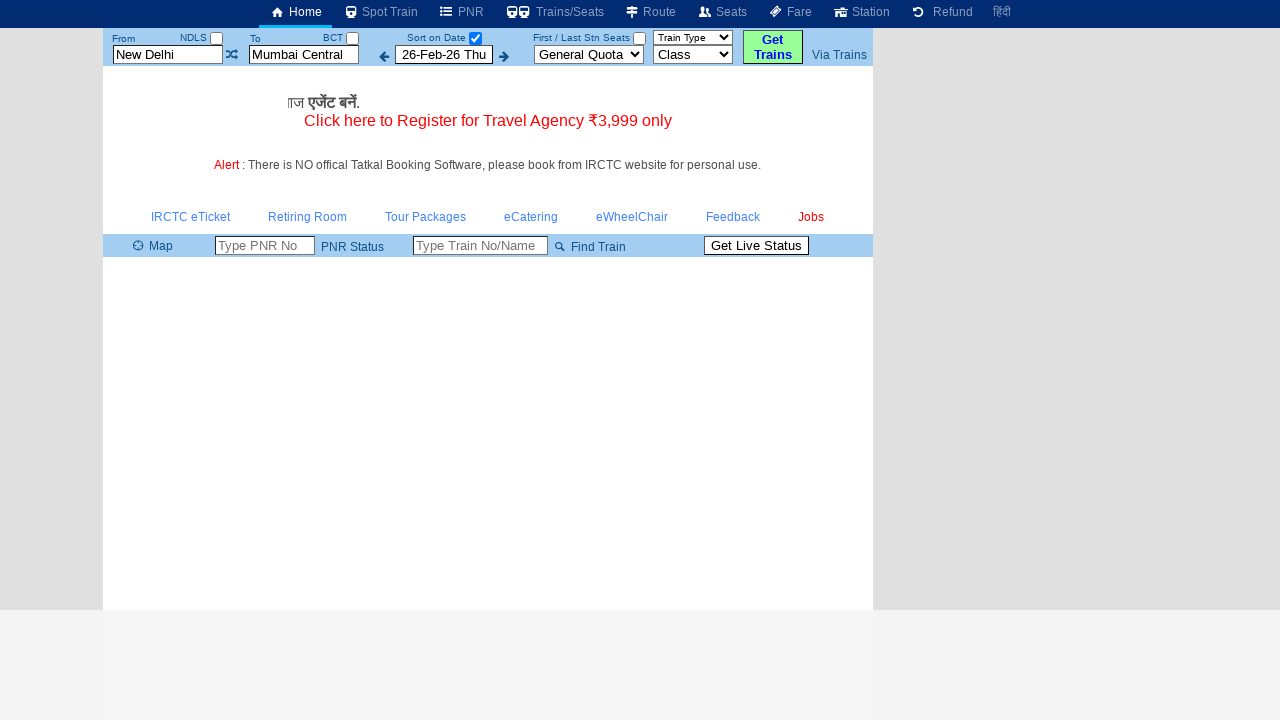

Cleared departure station input field on xpath=//input[@id='txtStationFrom']
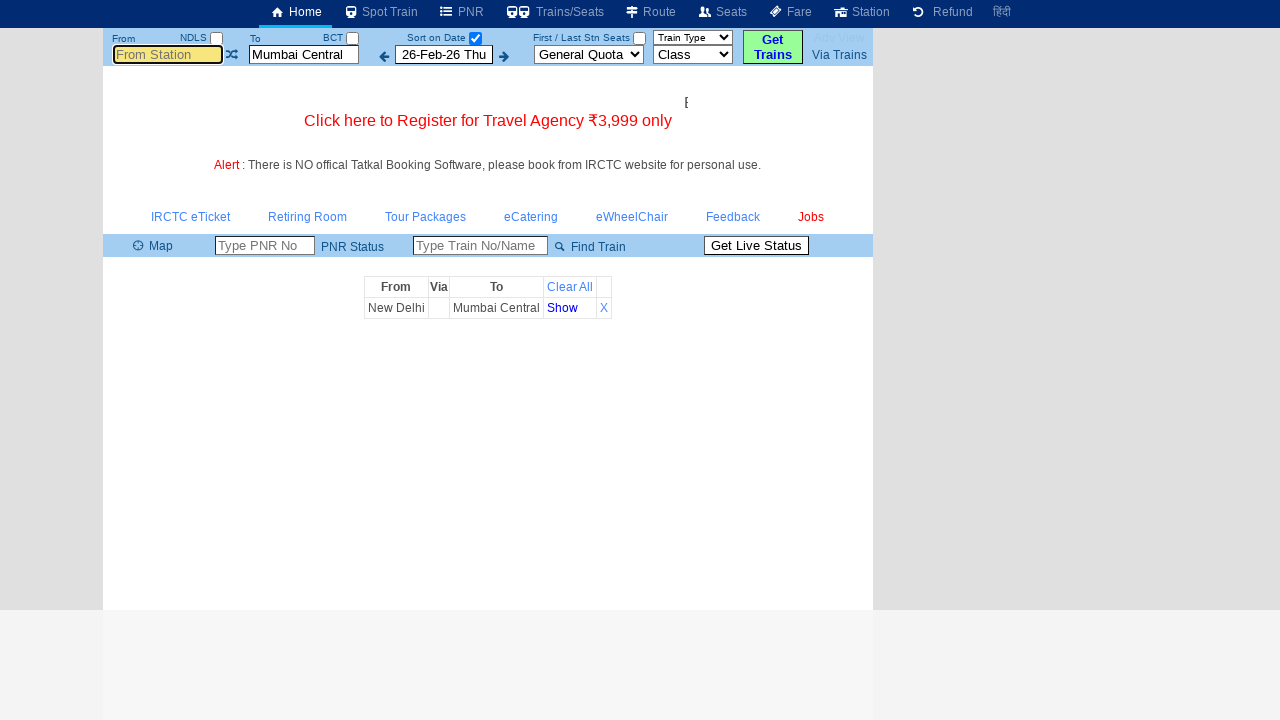

Filled departure station with 'MAS' (Chennai Central) on //input[@id='txtStationFrom']
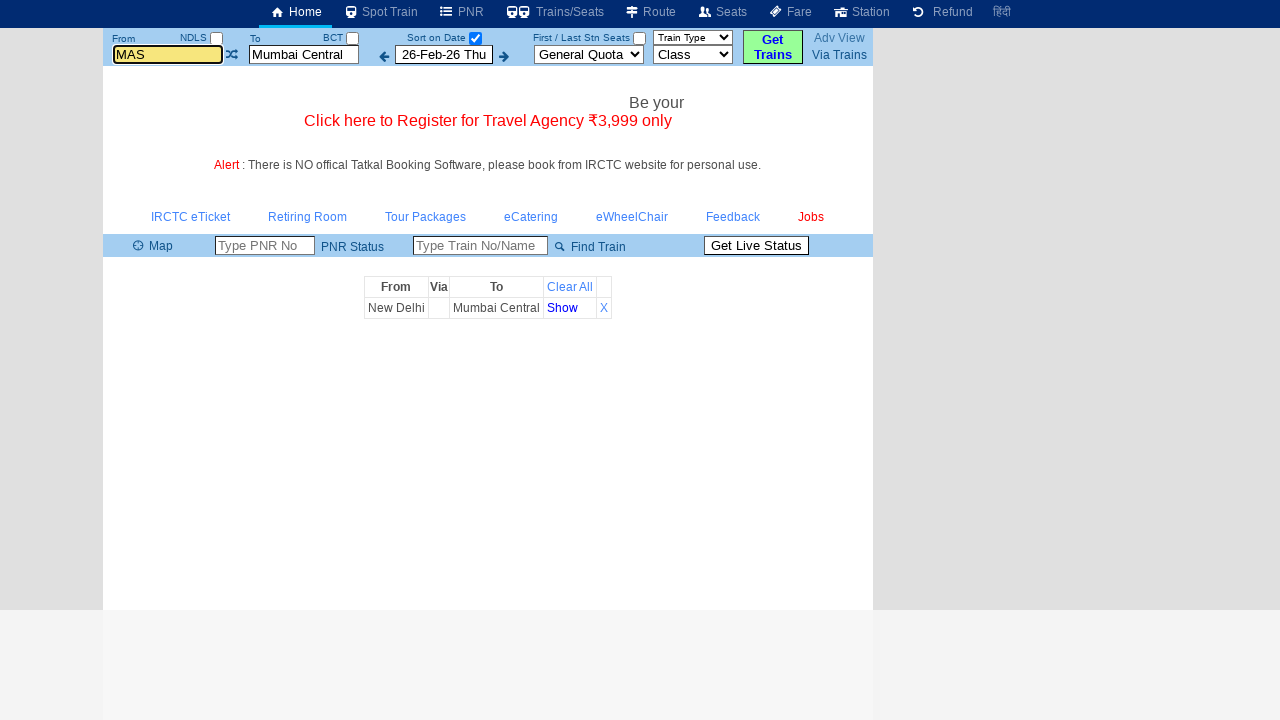

Waited 3 seconds for autocomplete suggestions
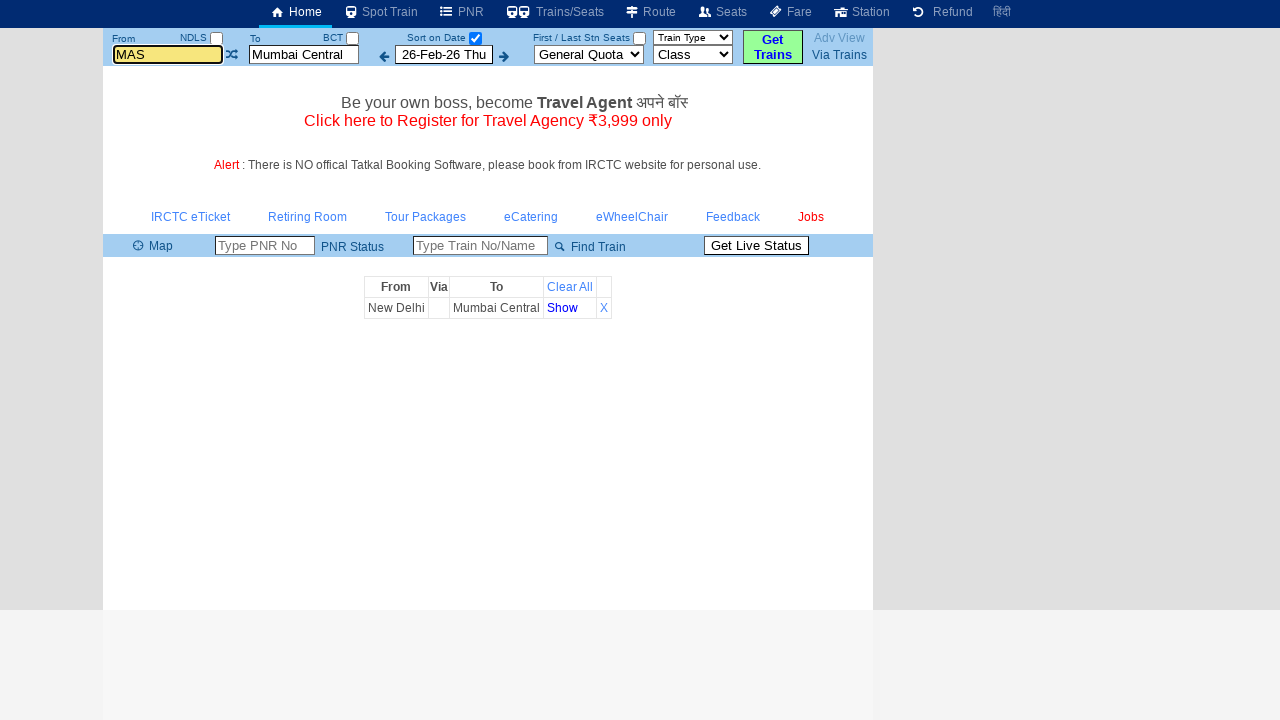

Pressed Enter to confirm departure station selection on xpath=//input[@id='txtStationFrom']
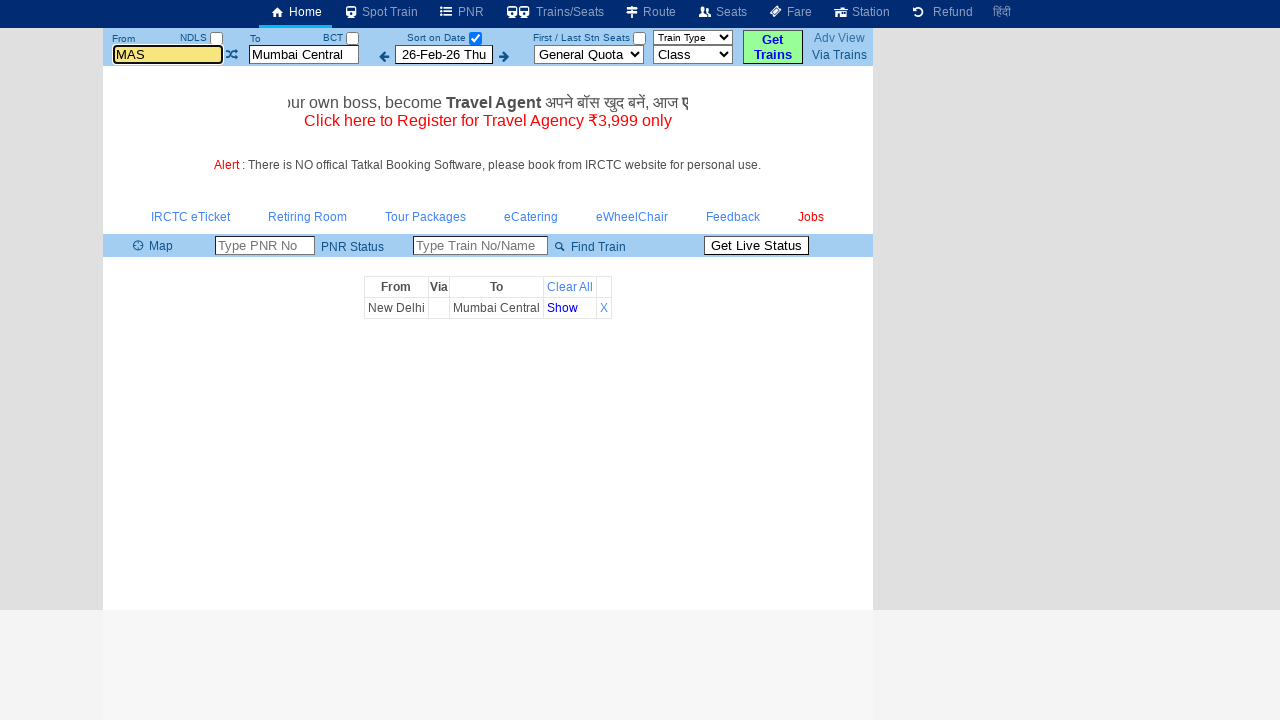

Cleared arrival station input field on xpath=//input[@id='txtStationTo']
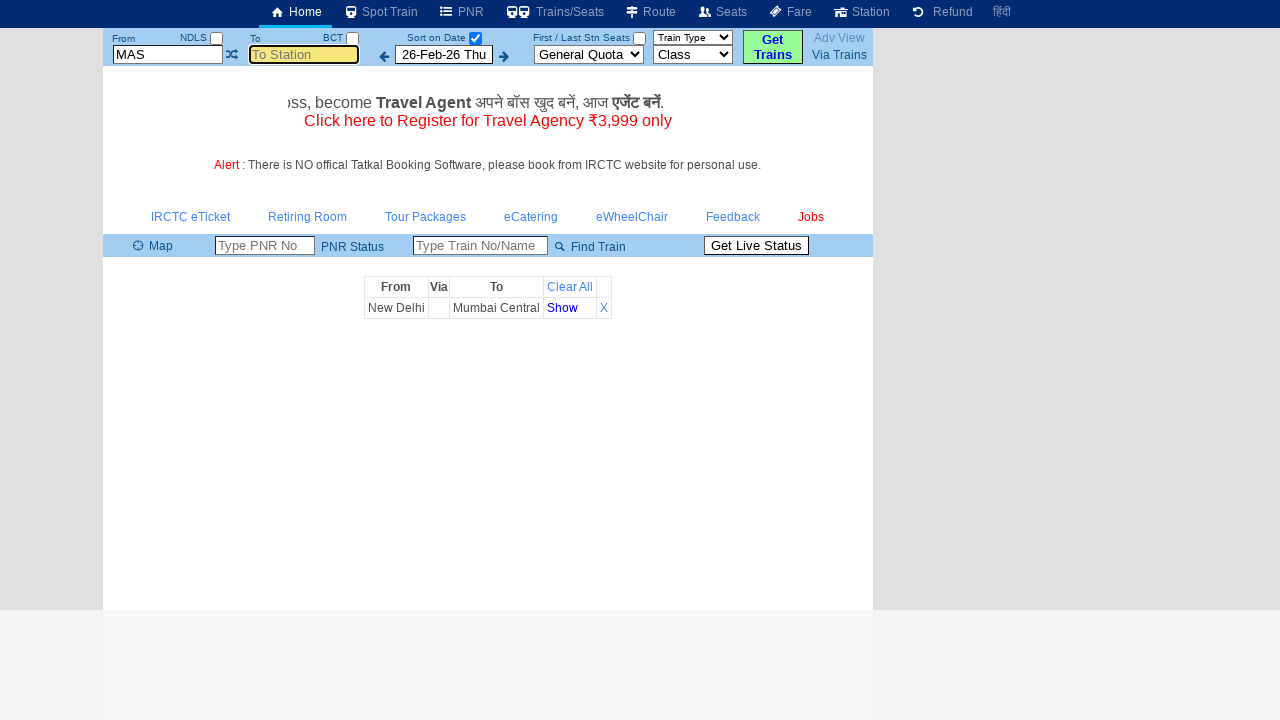

Filled arrival station with 'CBE' (Coimbatore) on //input[@id='txtStationTo']
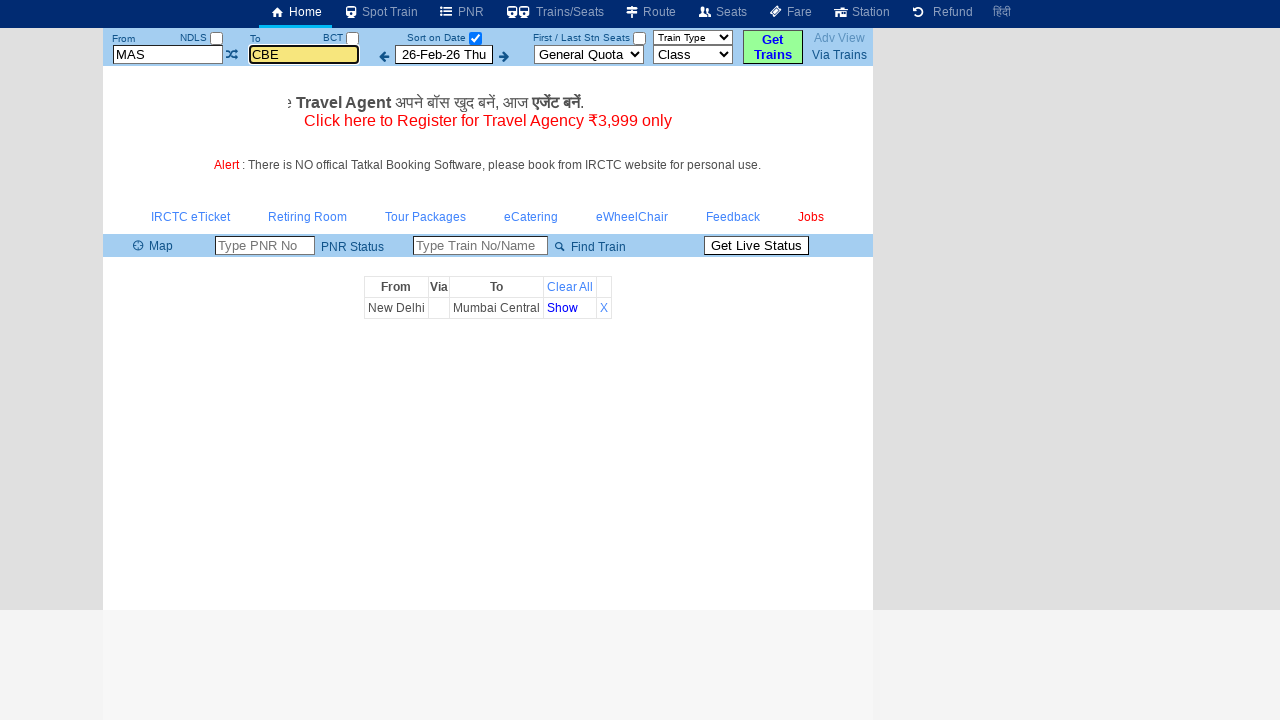

Waited 3 seconds for autocomplete suggestions
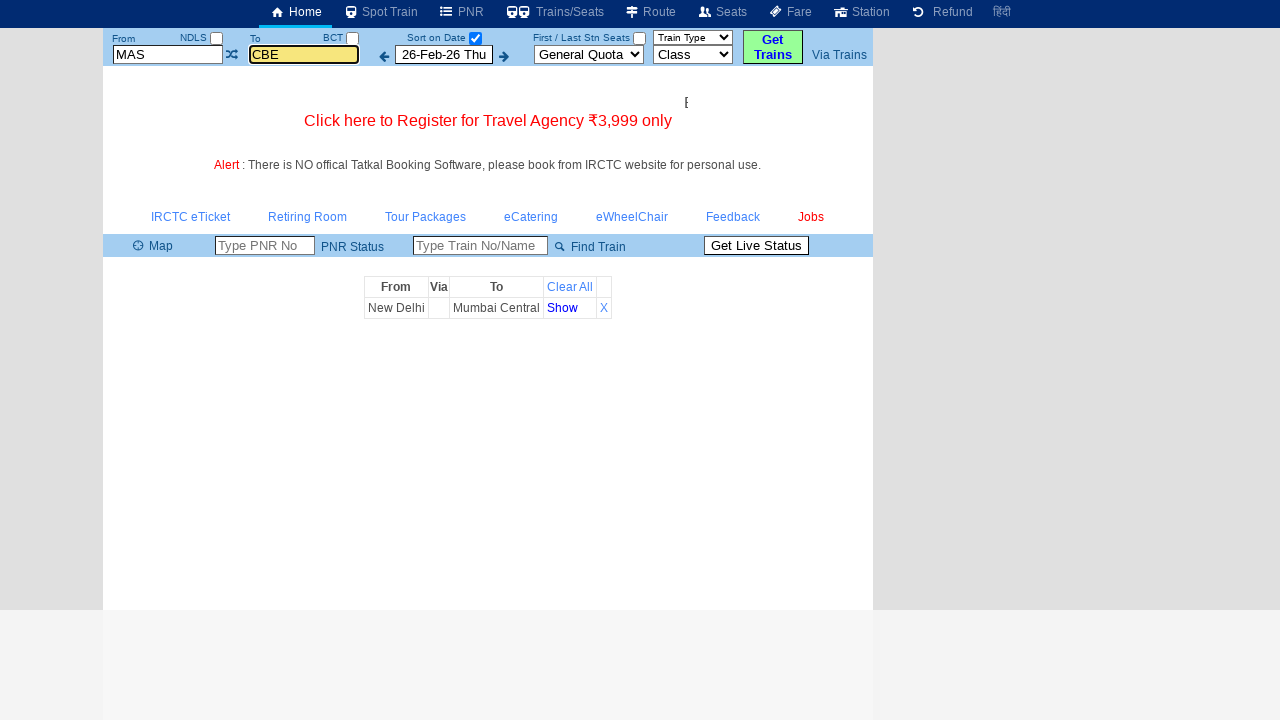

Pressed Enter to confirm arrival station selection on xpath=//input[@id='txtStationTo']
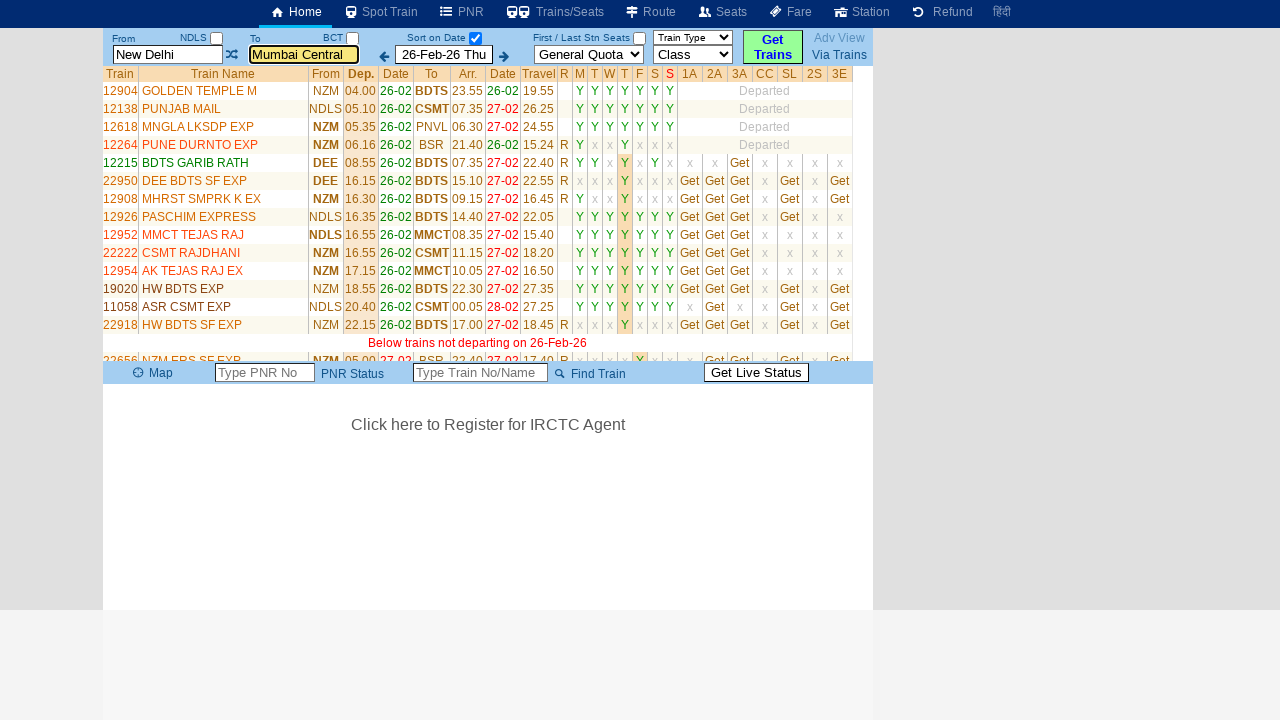

Unchecked 'Select Date Only' checkbox to disable date selection at (475, 38) on xpath=//input[@id='chkSelectDateOnly']
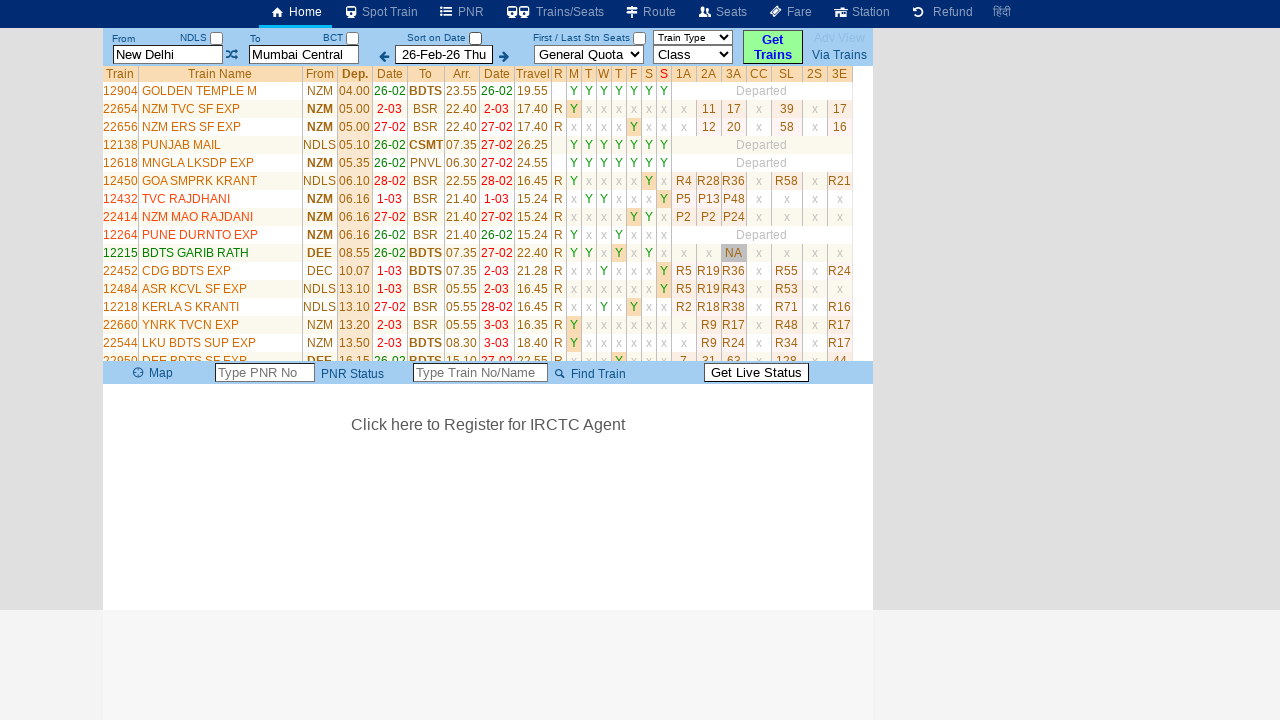

Waited 5 seconds for train list to load
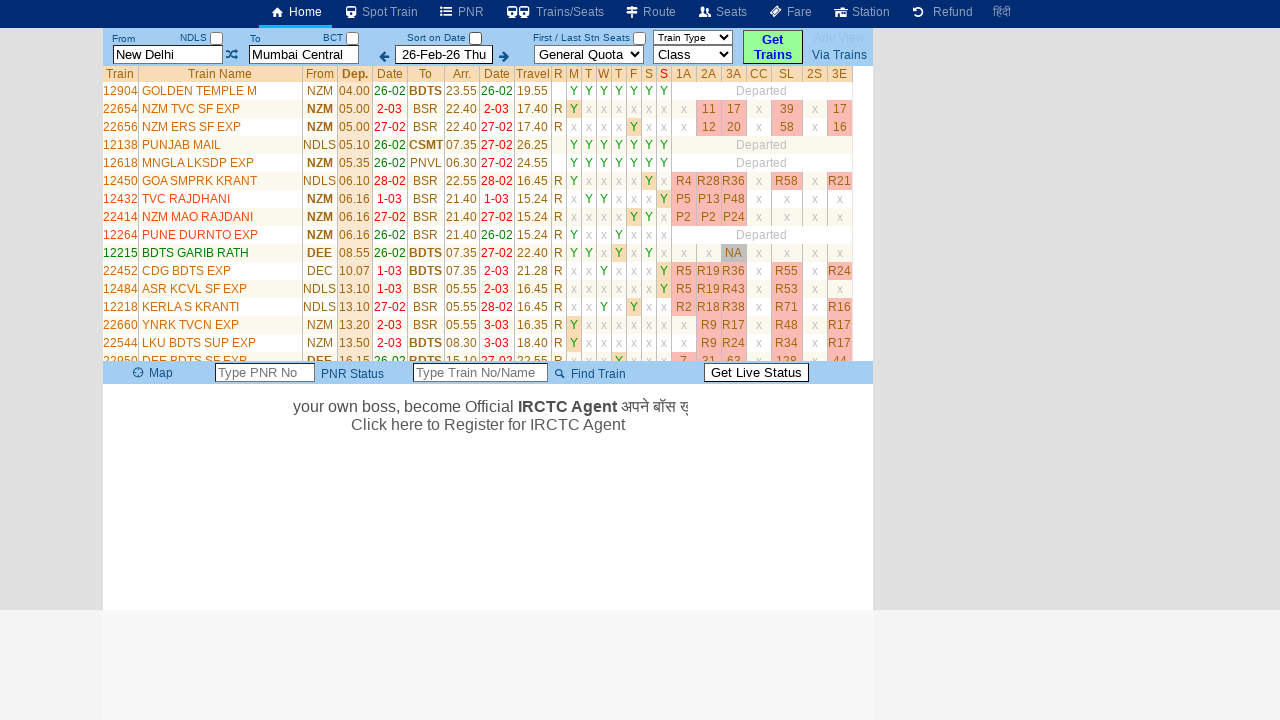

Train results table loaded and is visible
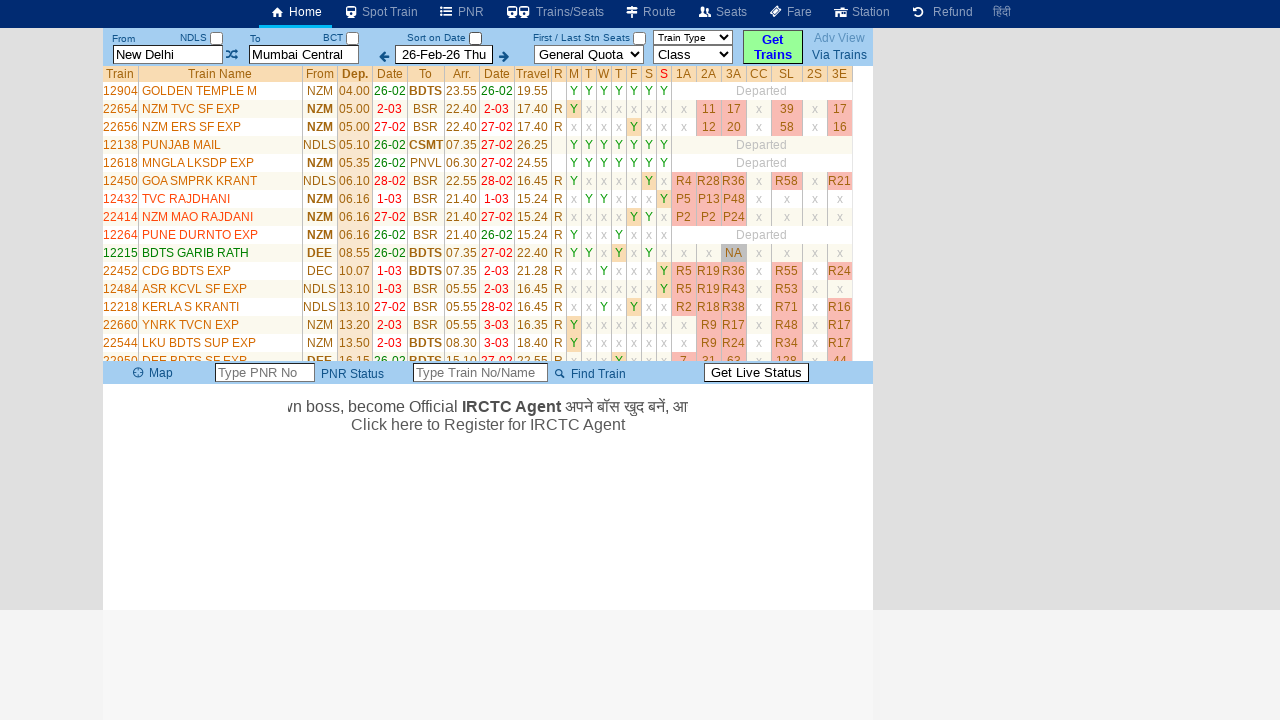

Located 34 train results in the table
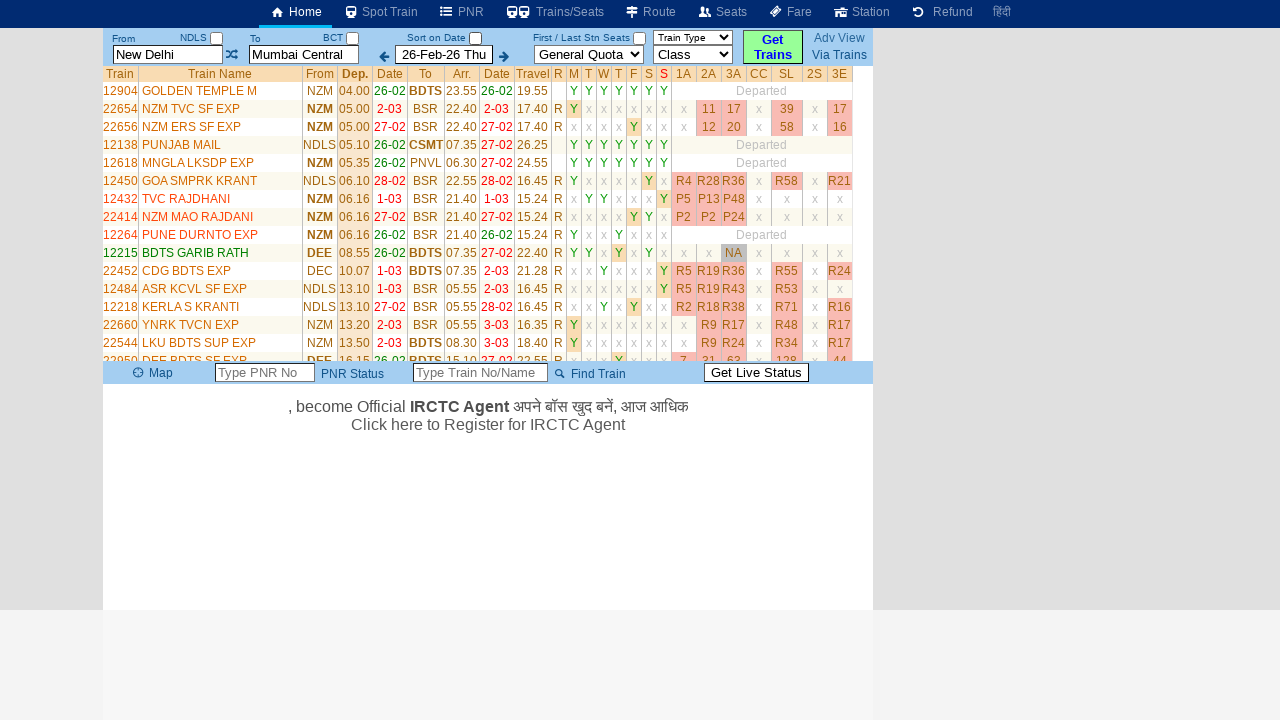

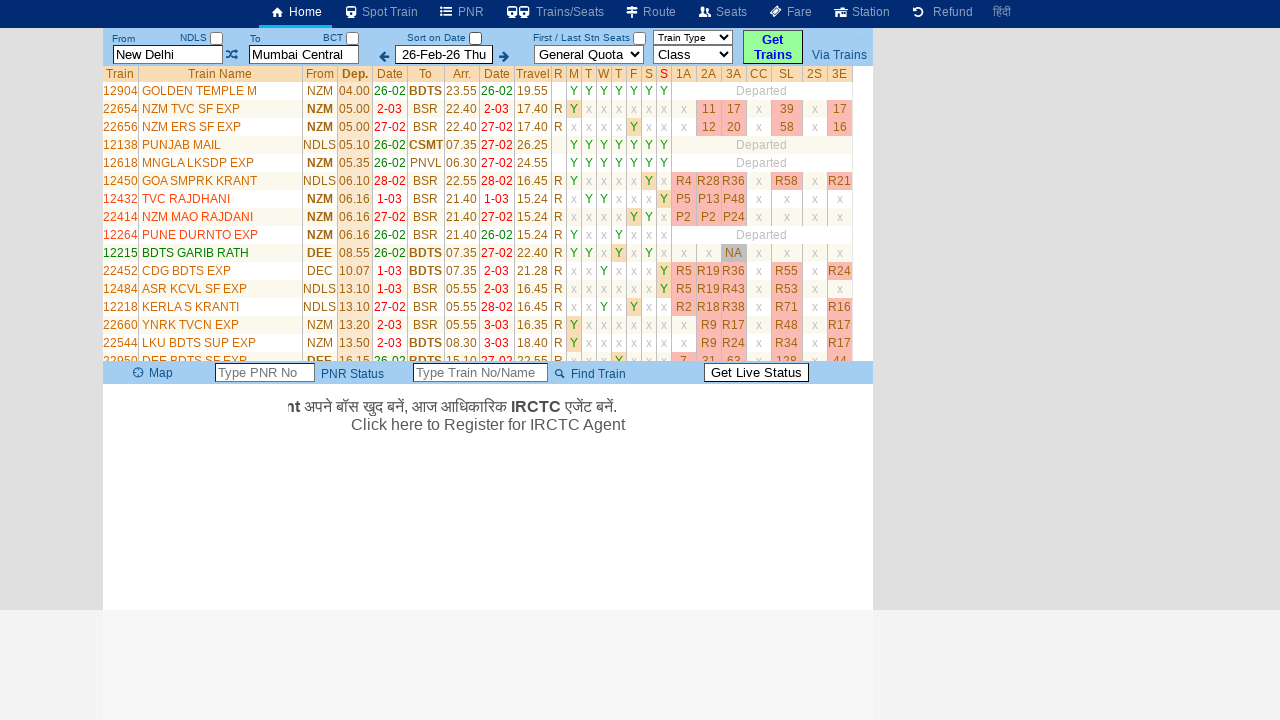